Navigates to a library application hosted on Firebase and waits for the page to load

Starting URL: https://library-app.firebaseapp.com/

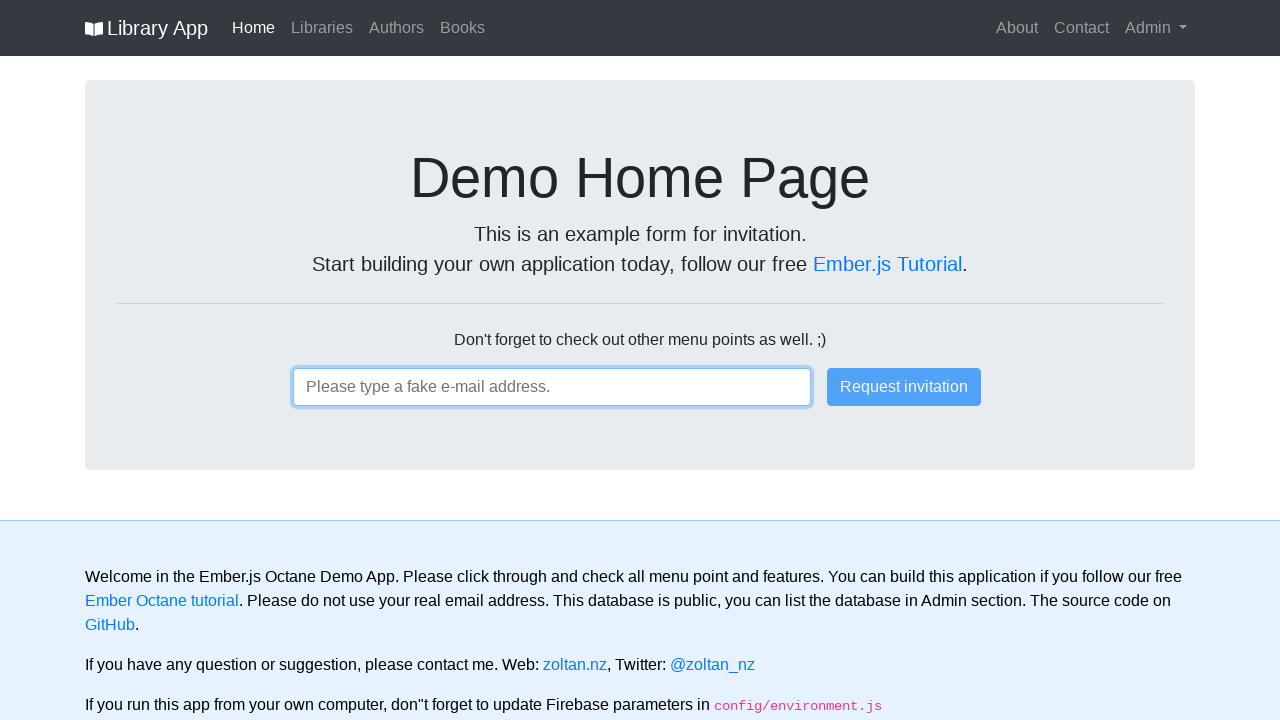

Navigated to Firebase-hosted library application
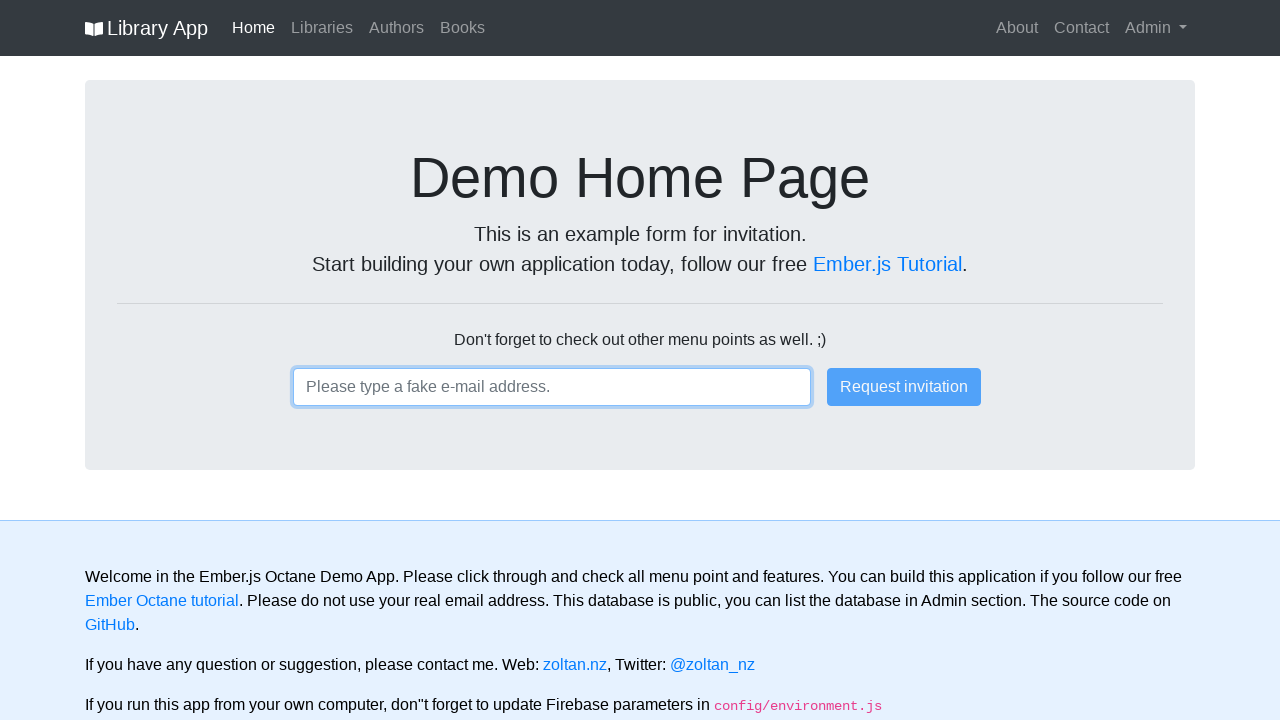

Page fully loaded and network idle
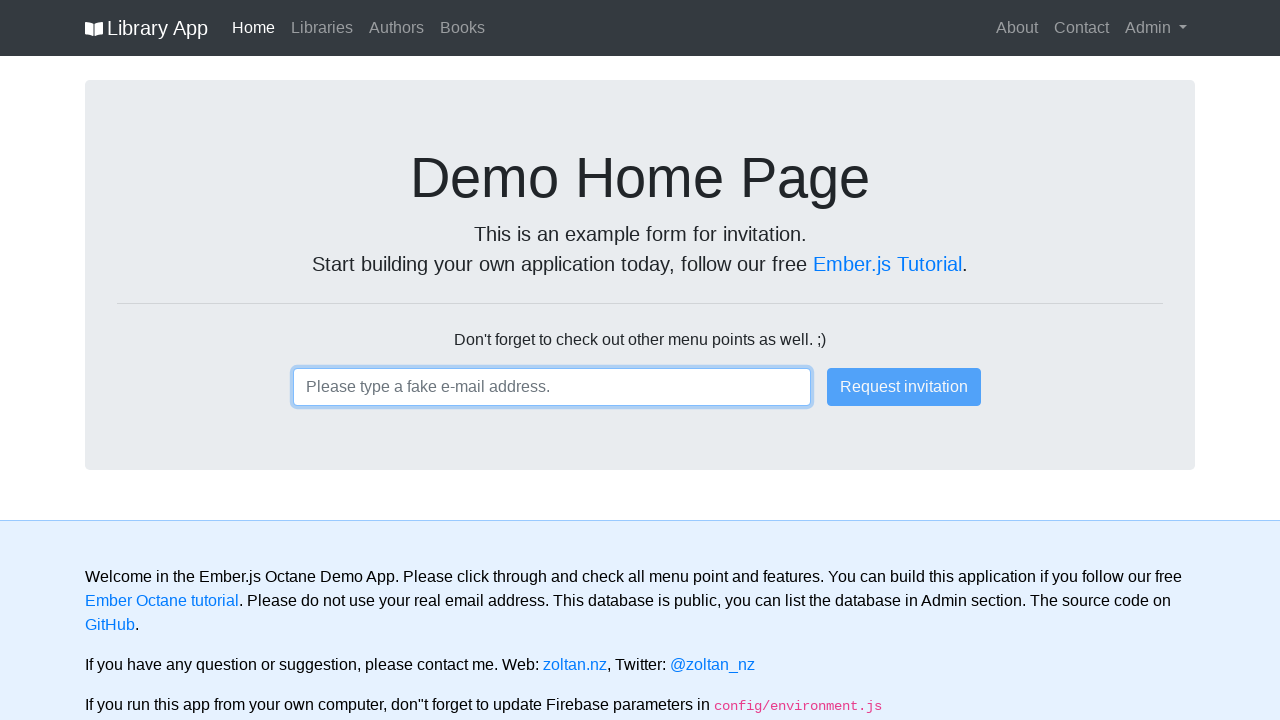

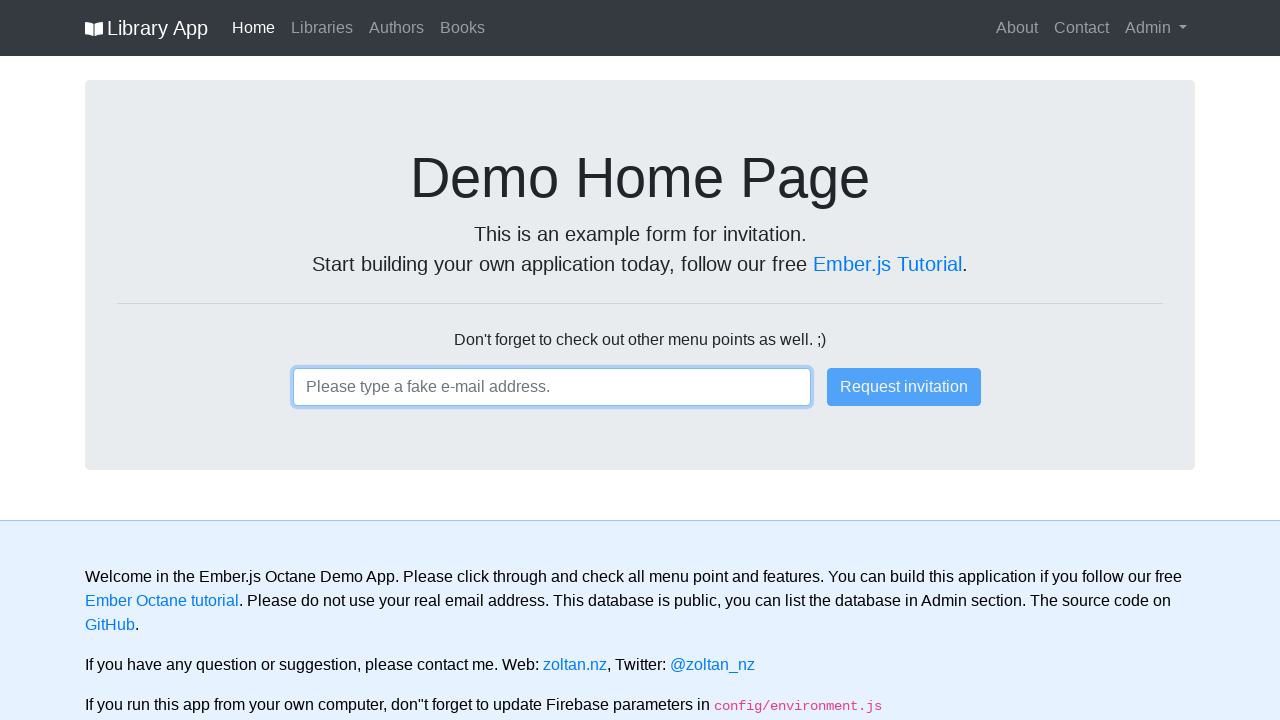